Tests multi-select dropdown functionality by selecting multiple options using different selection methods (by index, value, and visible text)

Starting URL: https://omayo.blogspot.com/

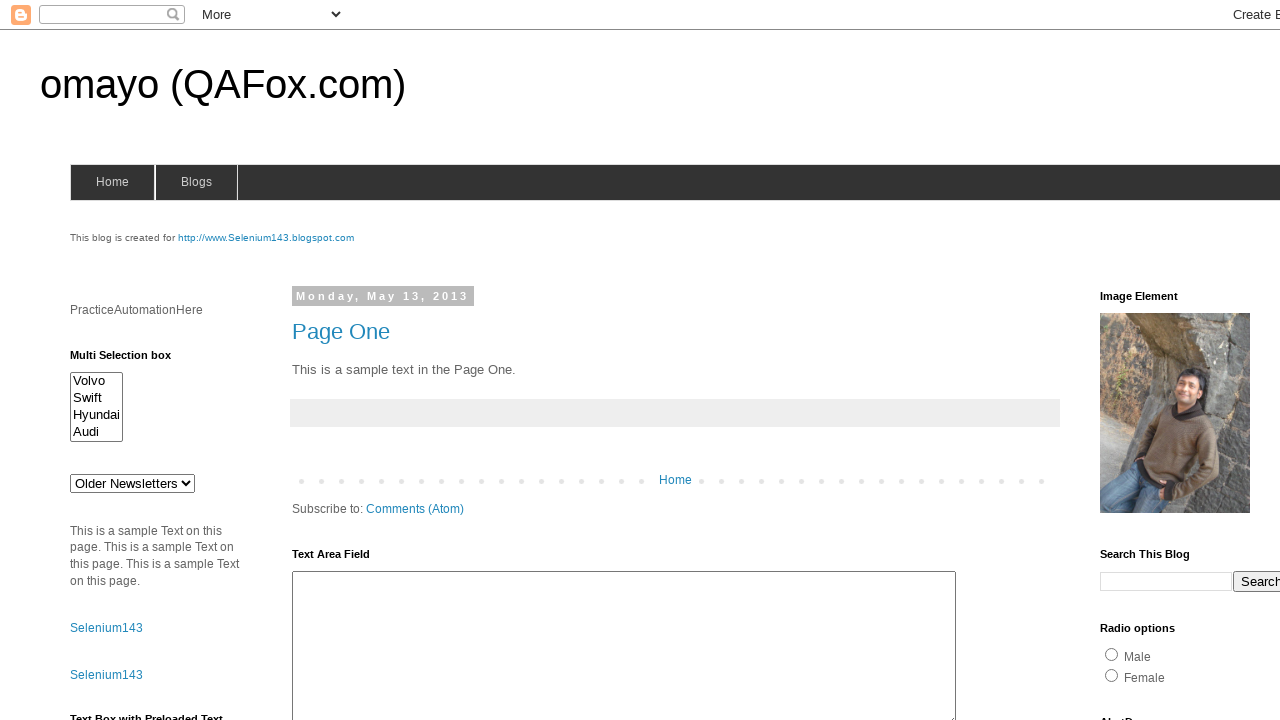

Multi-select dropdown element loaded
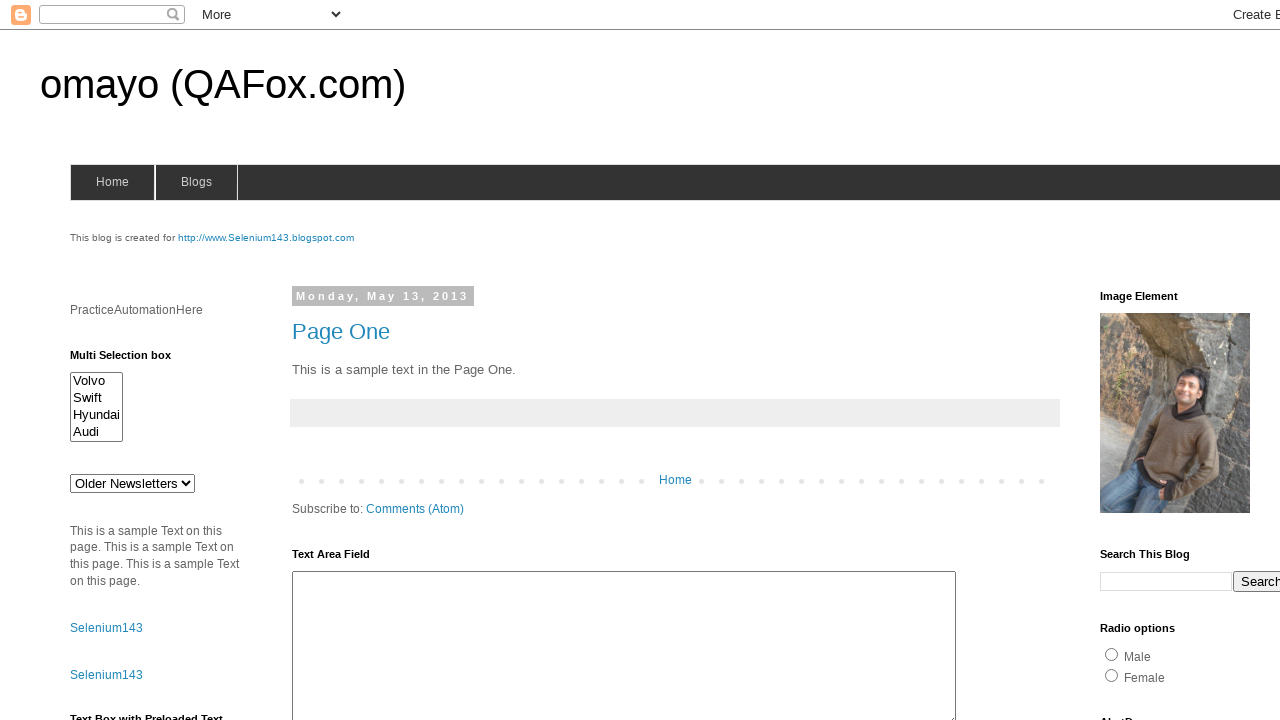

Selected option by index (index 1 - second option) on #multiselect1
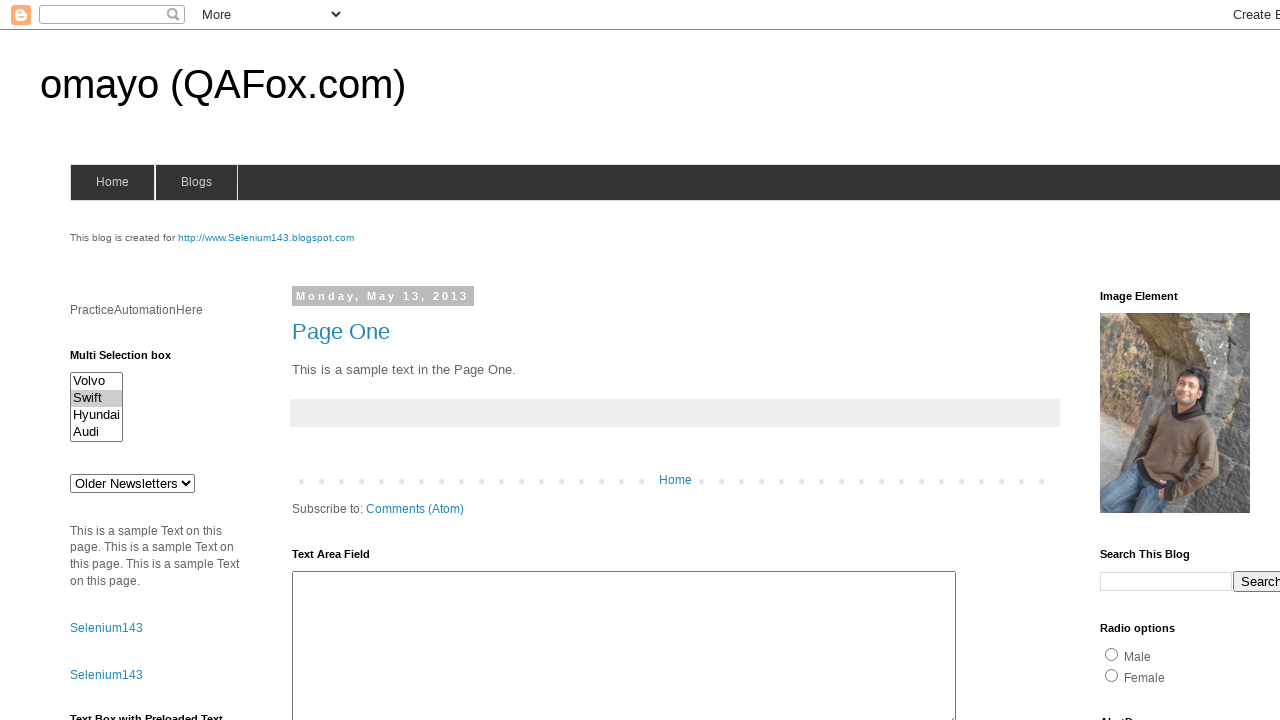

Selected option by value attribute 'swiftx' on #multiselect1
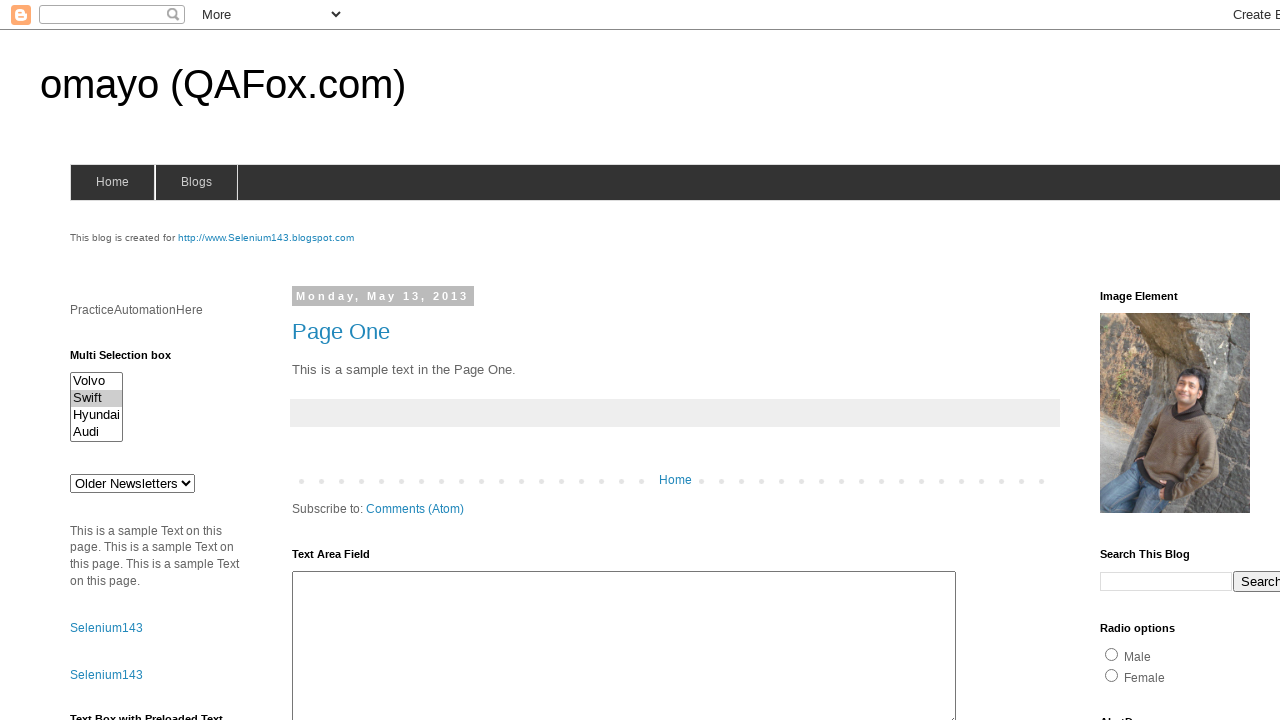

Selected option by visible text 'Audi' on #multiselect1
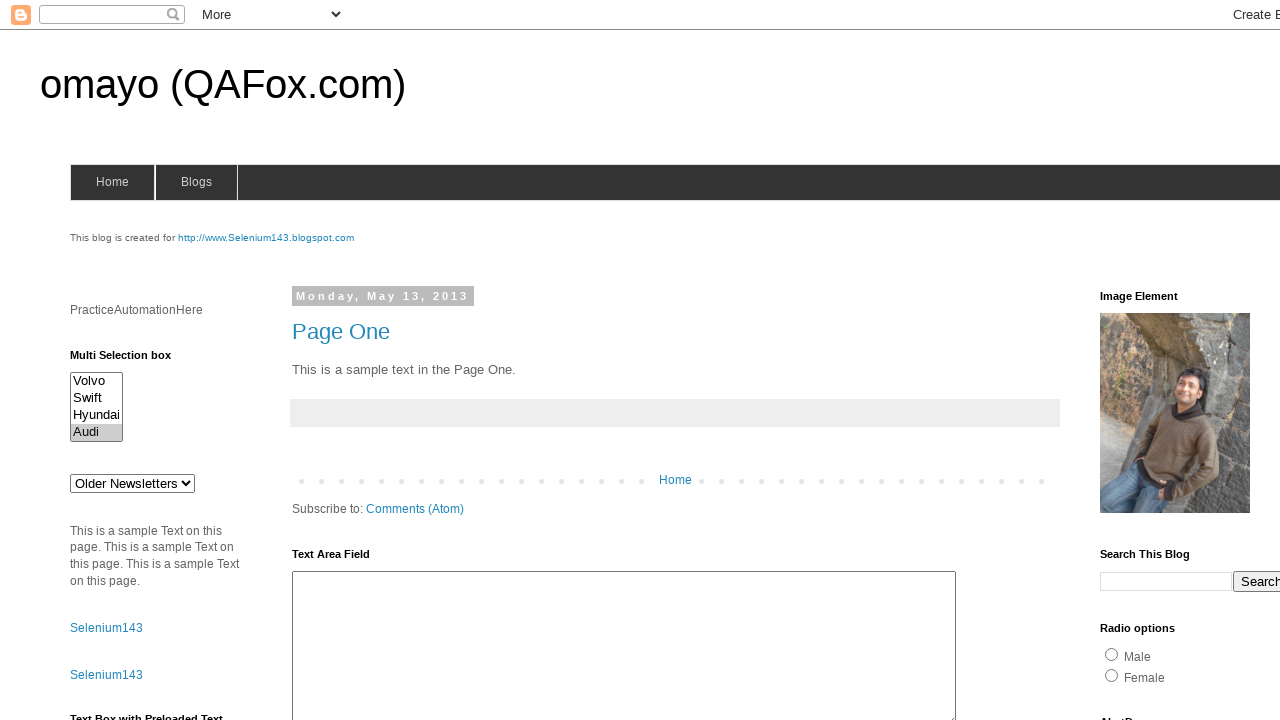

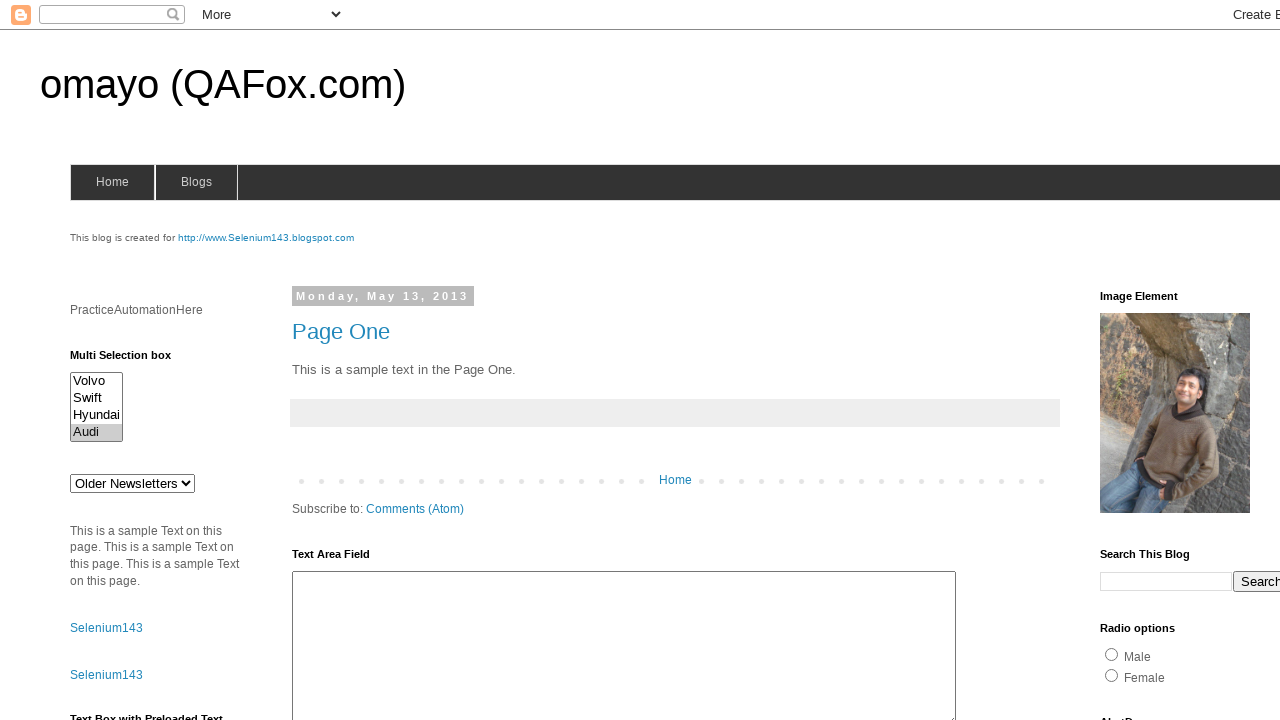